Tests the Text Box form on DemoQA by navigating to the Elements section, filling in user details (name, email, addresses), submitting the form, and verifying the output displays the entered information.

Starting URL: https://demoqa.com

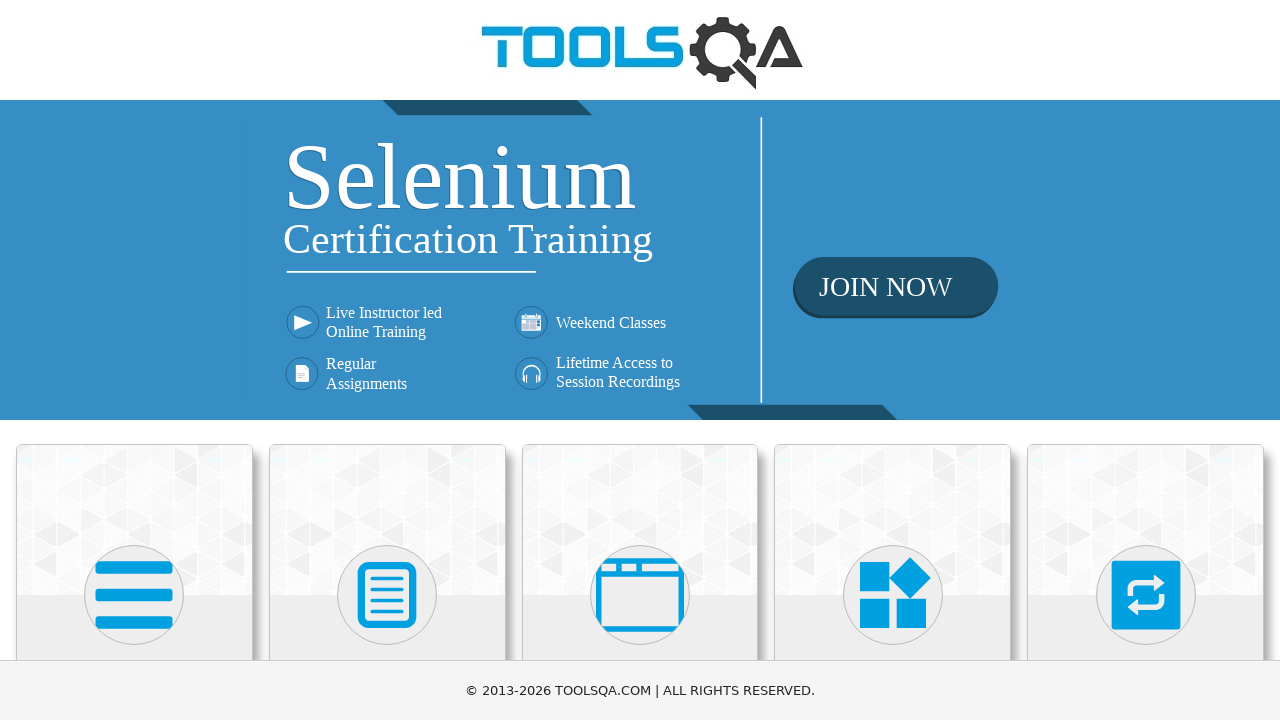

Scrolled down 300px to view available cards
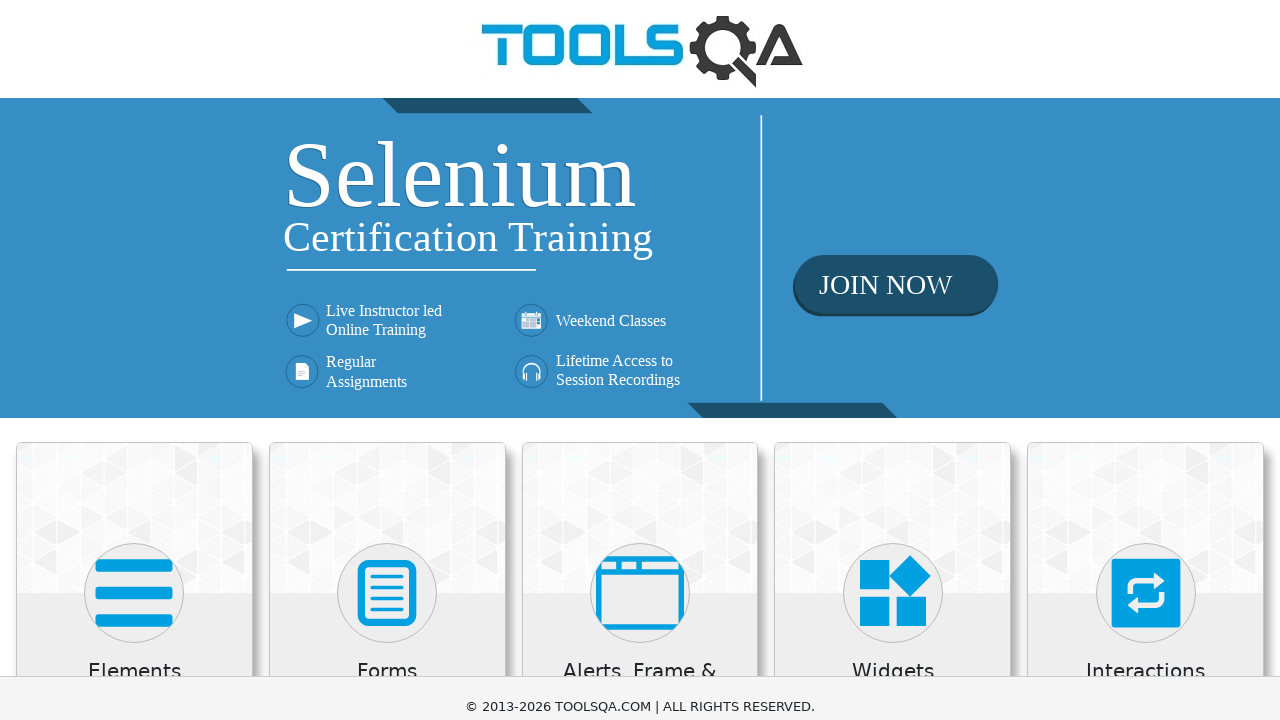

Clicked on Elements card at (134, 373) on xpath=//h5[contains(text(),'Elements')]
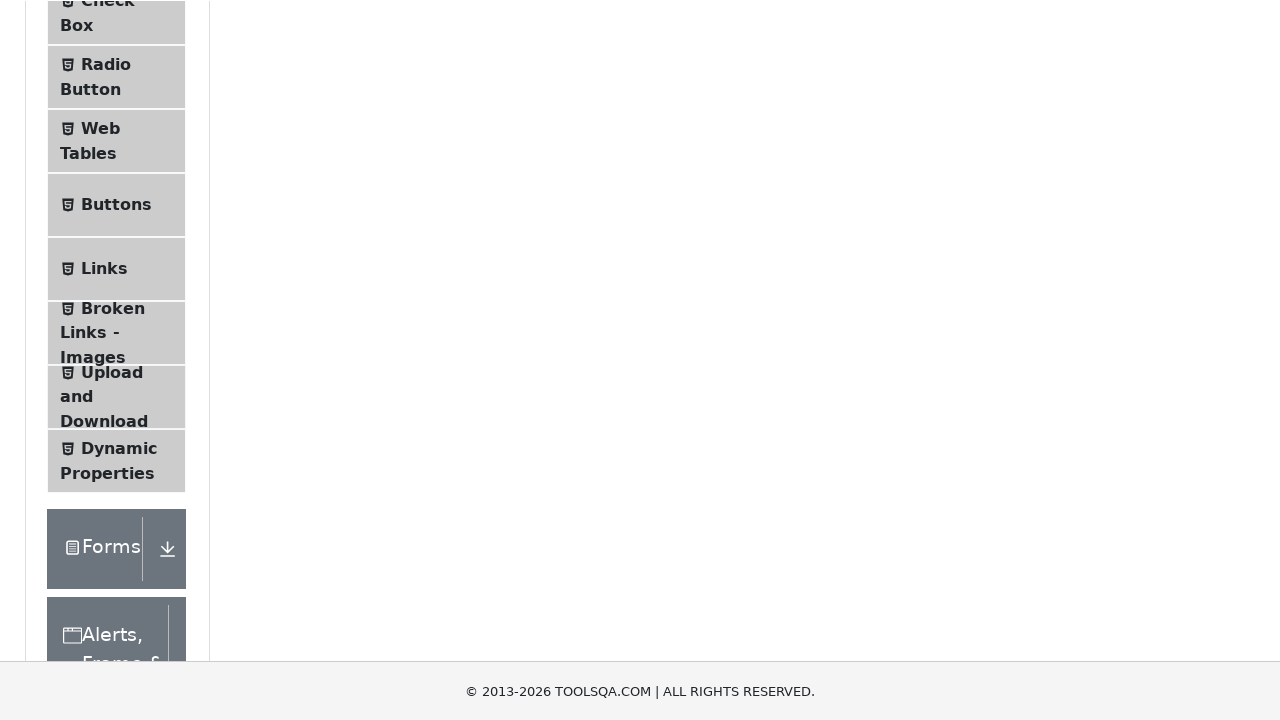

Clicked on Text Box menu item at (119, 261) on xpath=//span[@class='text' and contains(text(),'Text Box')]
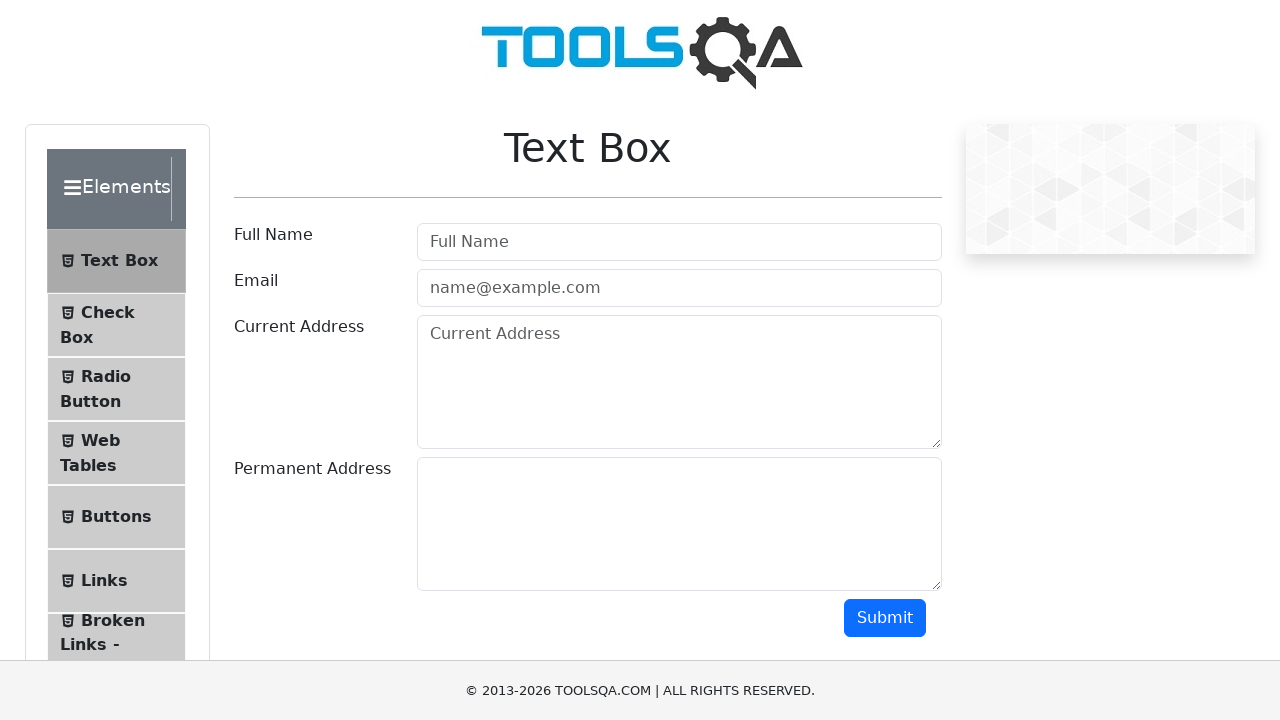

Filled username field with 'sita' on #userName
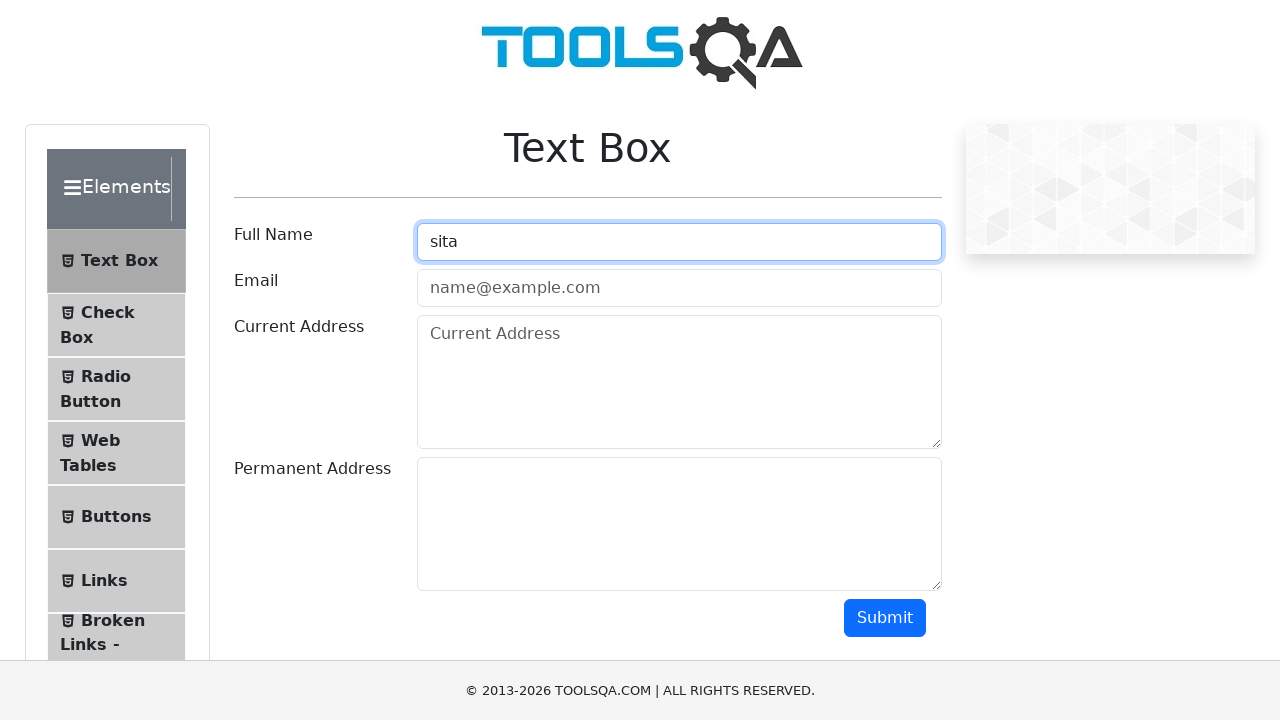

Filled email field with 'sita@gmail.com' on #userEmail
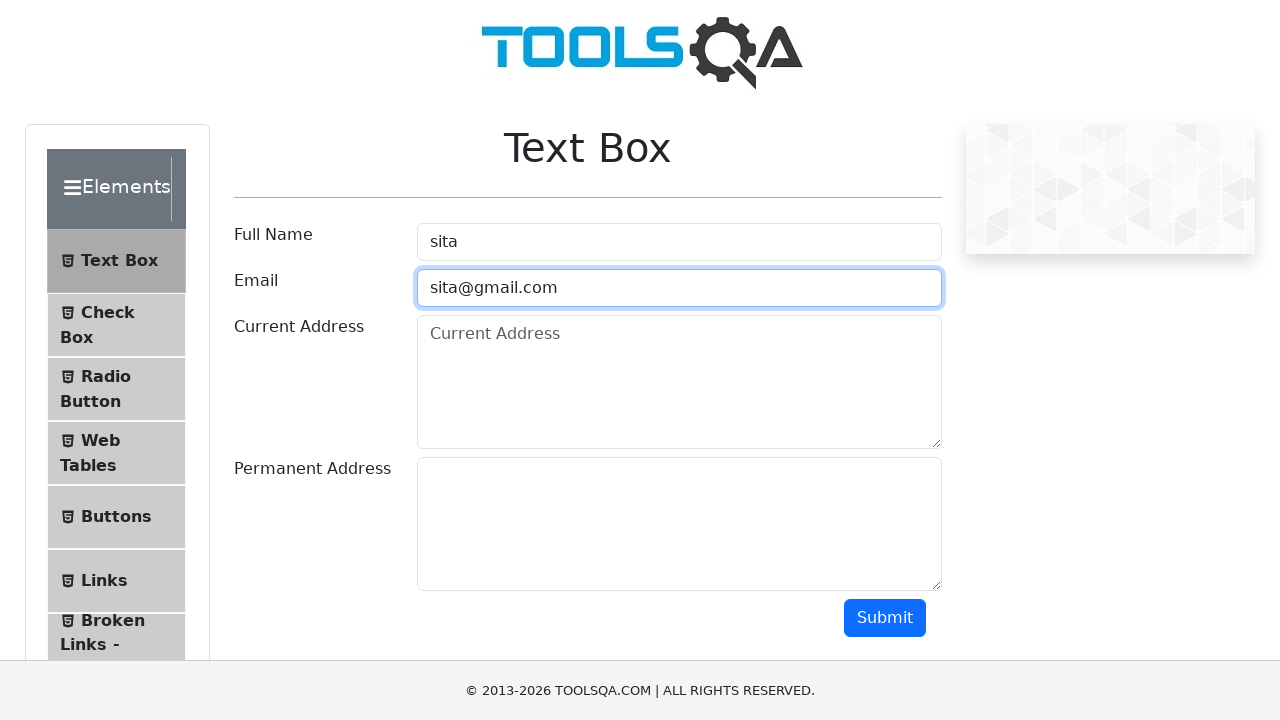

Filled current address field with '123 Main Street, New York' on #currentAddress
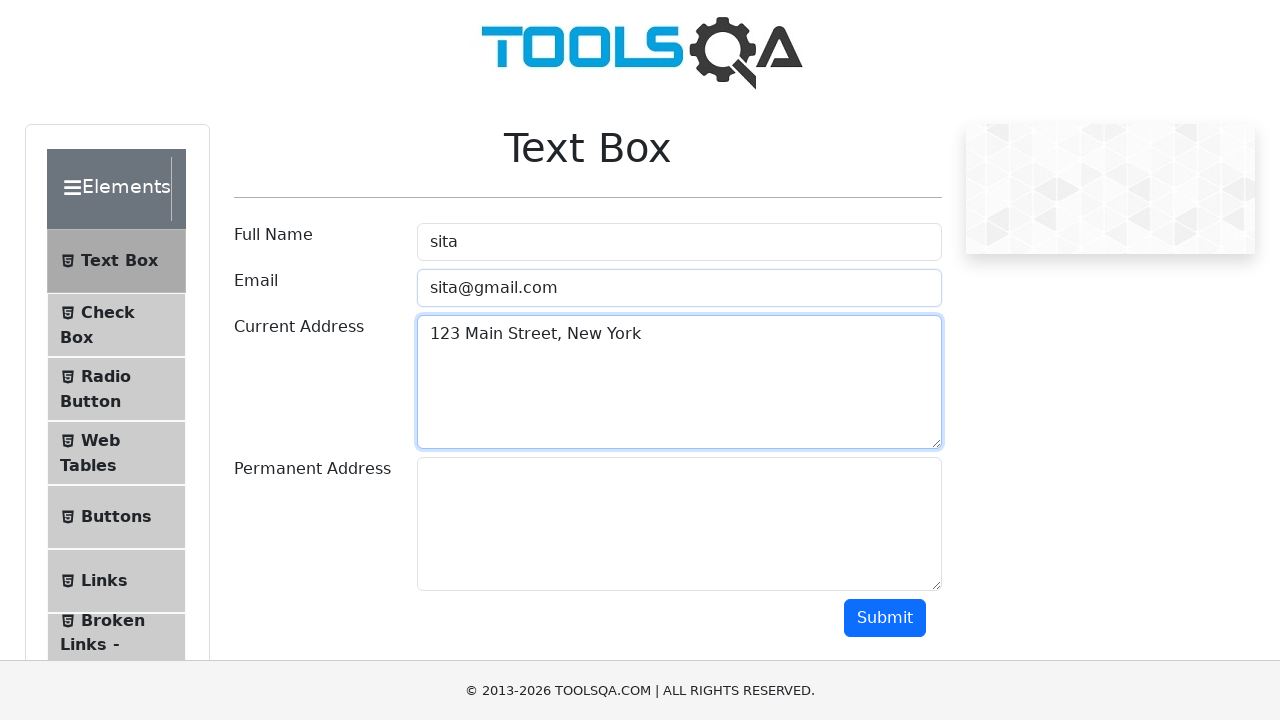

Filled permanent address field with '456 Oak Avenue, Los Angeles' on #permanentAddress
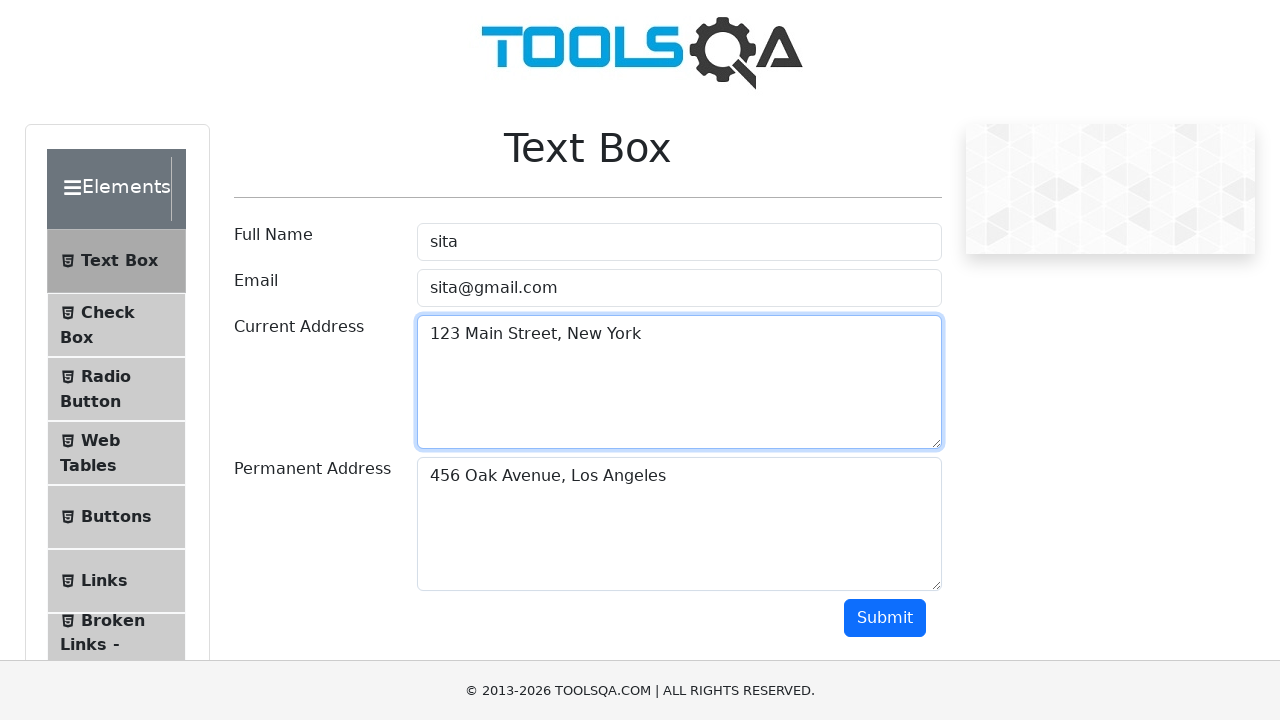

Clicked submit button to submit form at (885, 618) on #submit
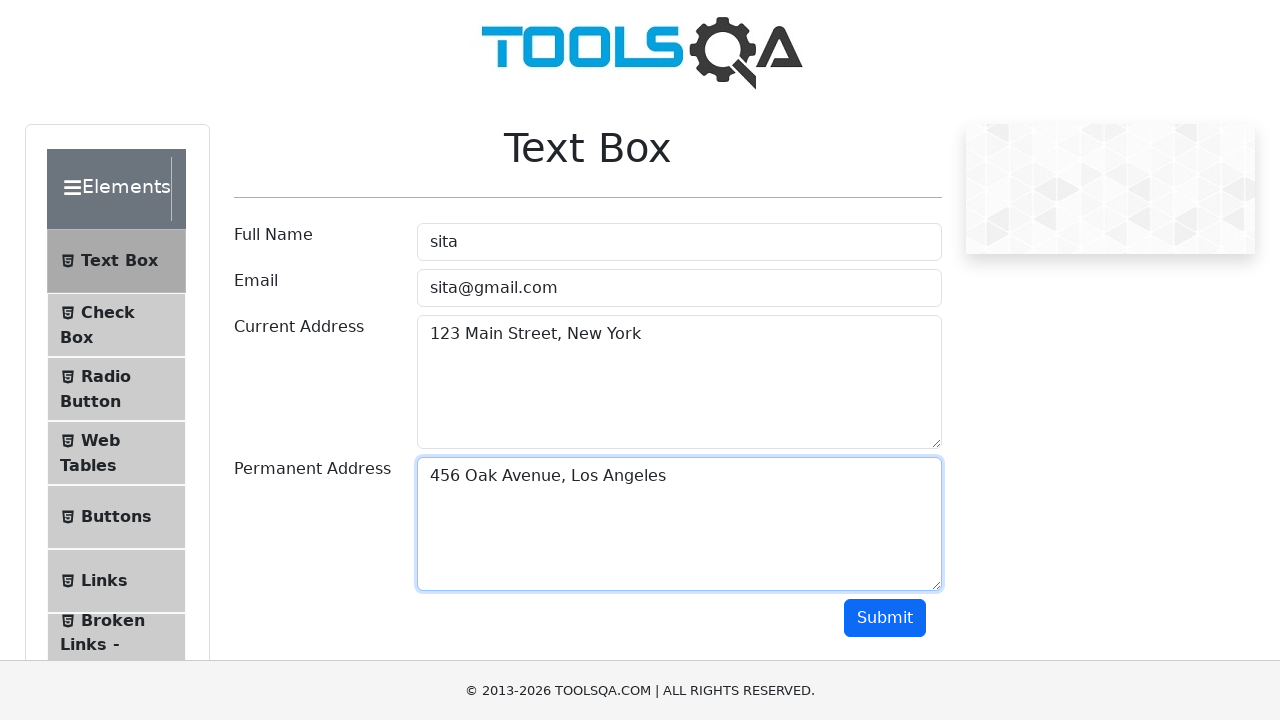

Form output section loaded with submitted information
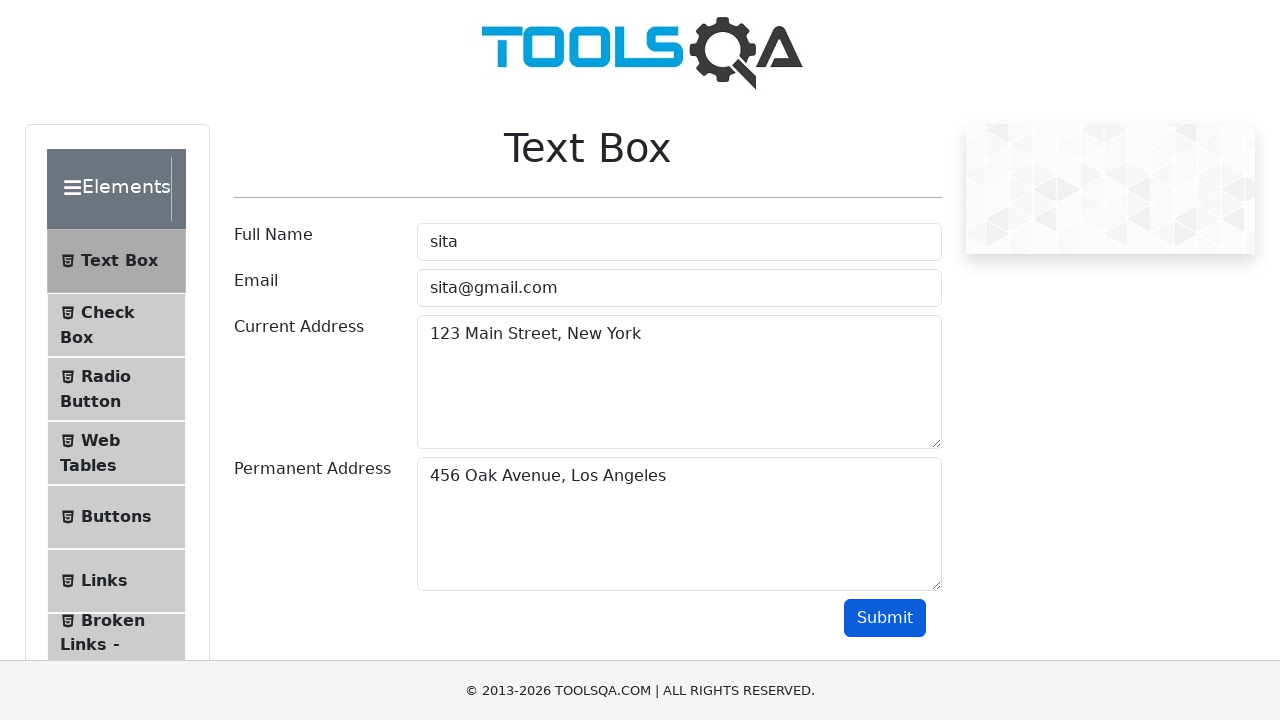

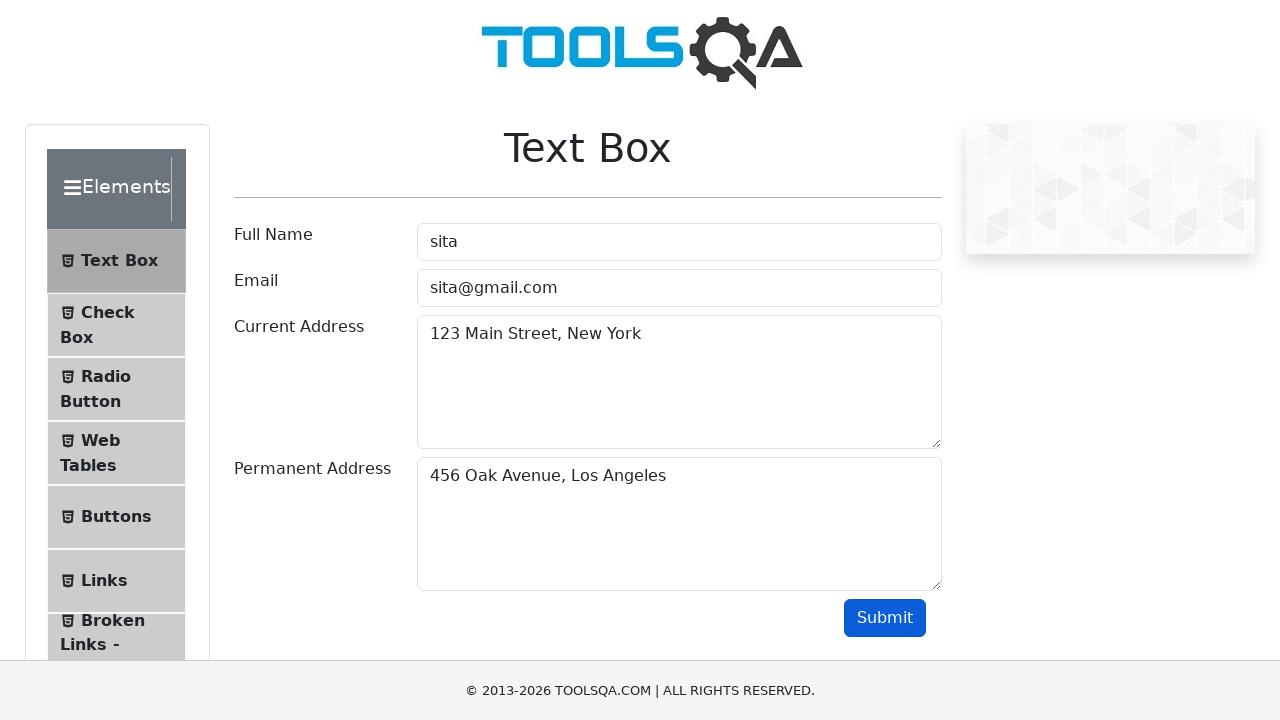